Navigates to Python.org and interacts with various page elements including search bar, documentation link, report bug link, and events section

Starting URL: https://www.python.org

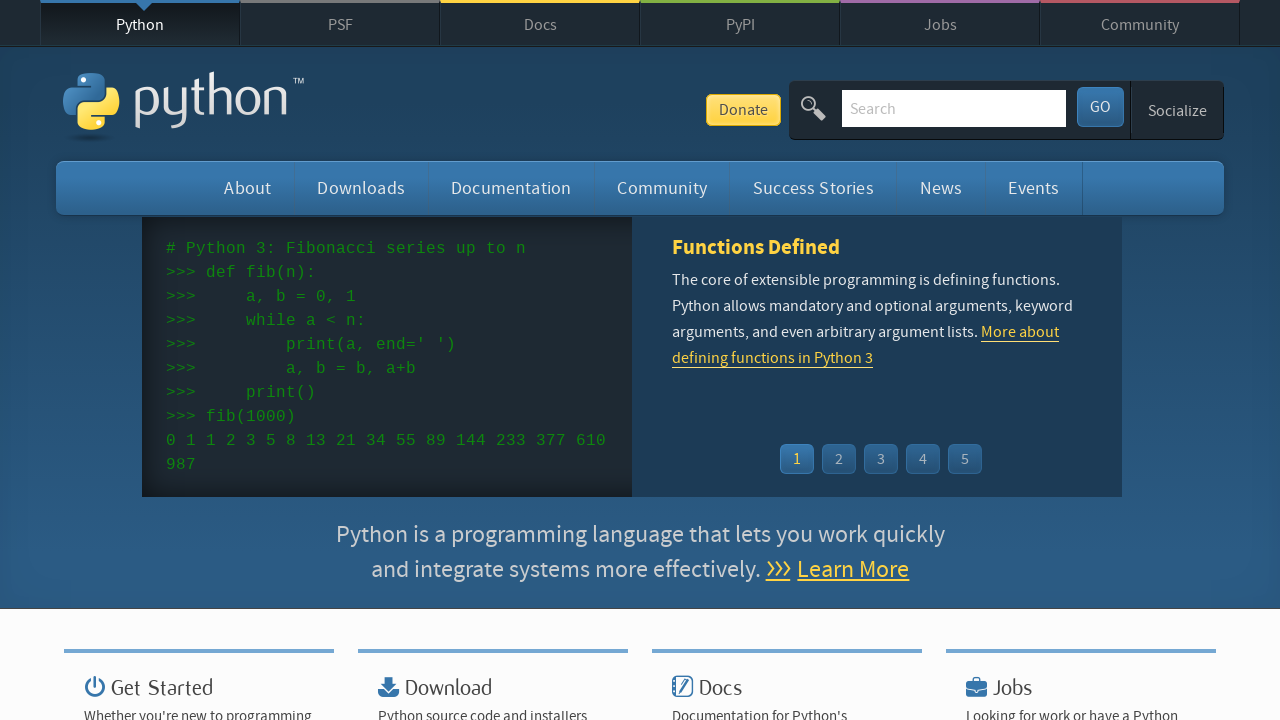

Clicked search bar on Python.org homepage at (954, 108) on input[name='q']
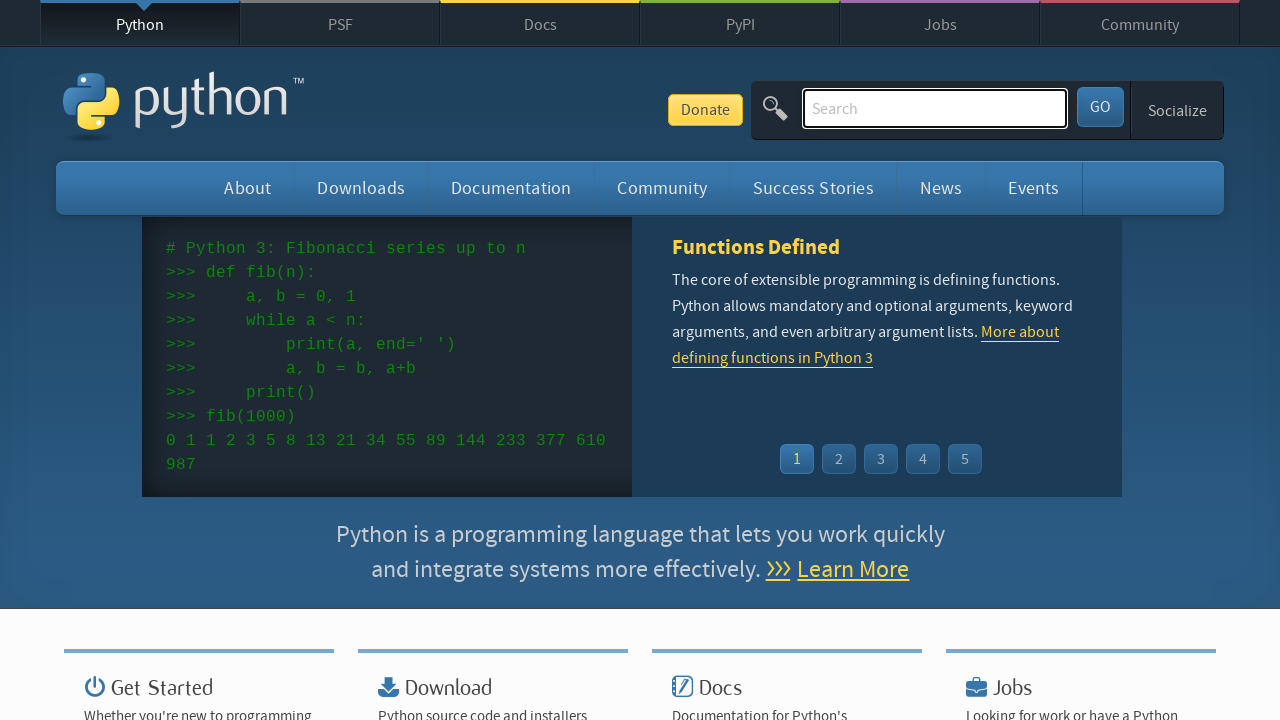

Clicked documentation link at (723, 360) on .documentation-widget a >> nth=0
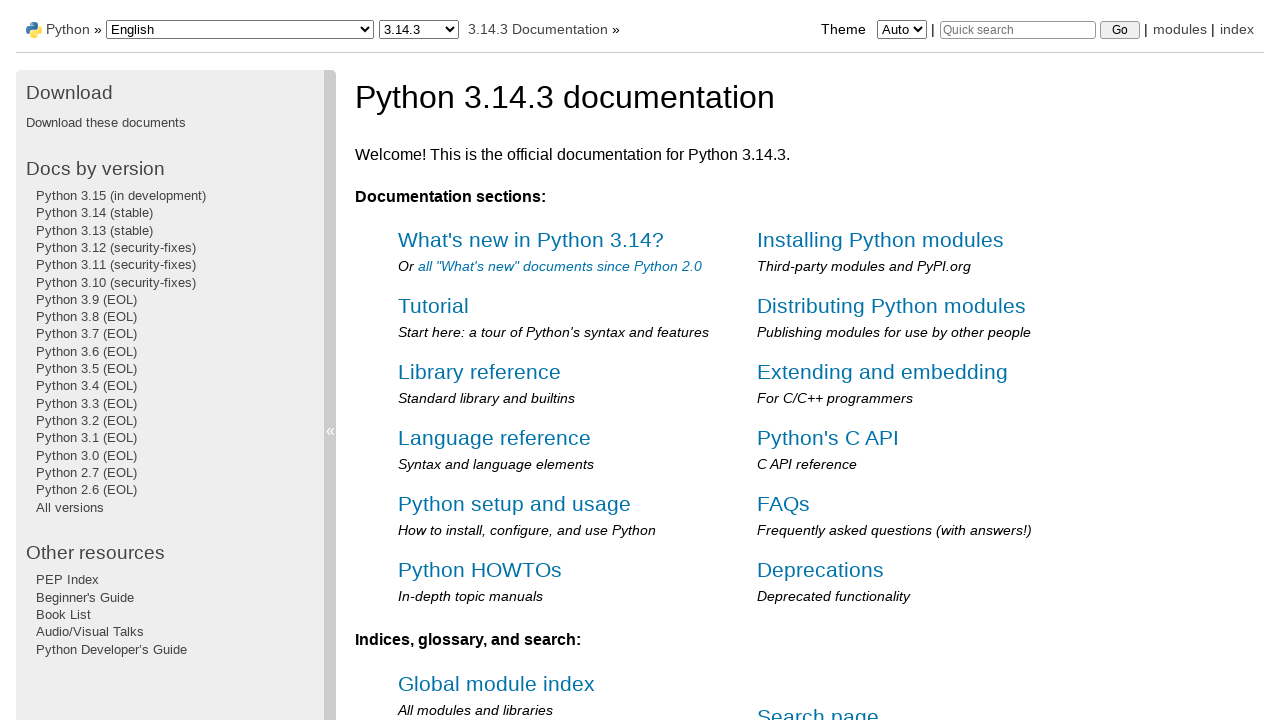

Navigated back from documentation page
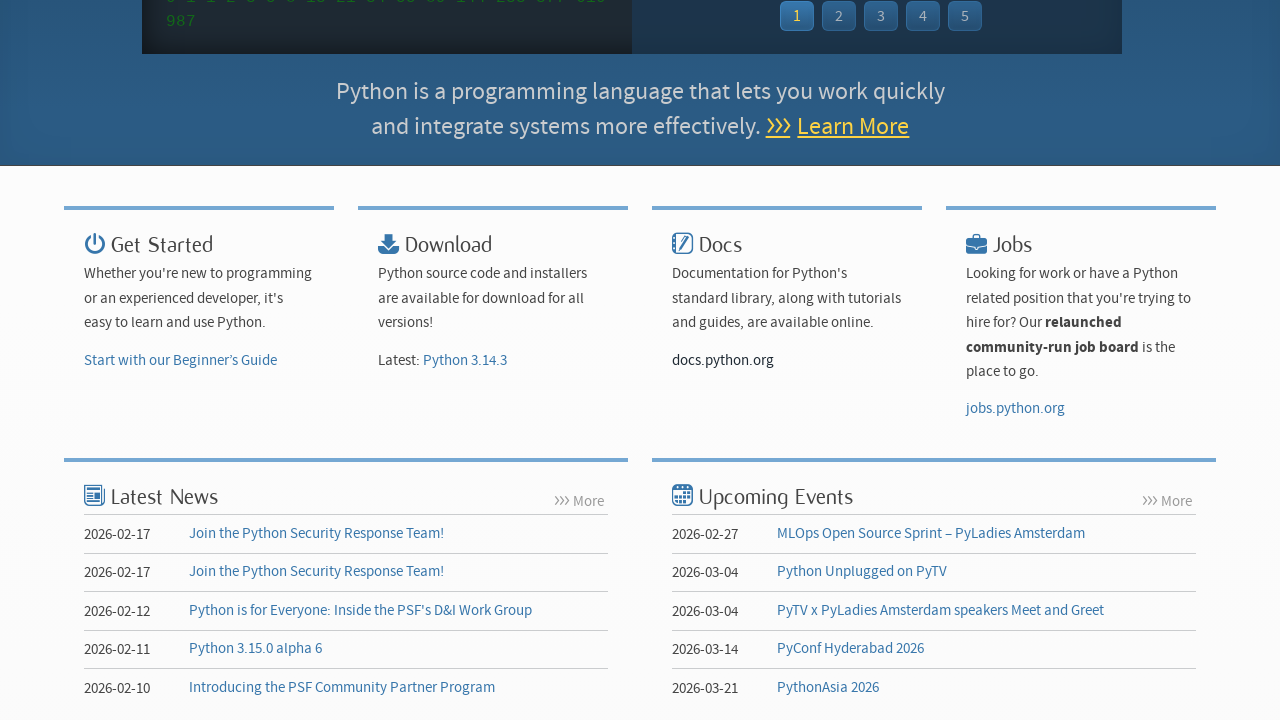

Clicked report bug link at (772, 654) on xpath=//*[@id="site-map"]/div[2]/div/ul/li[3]/a
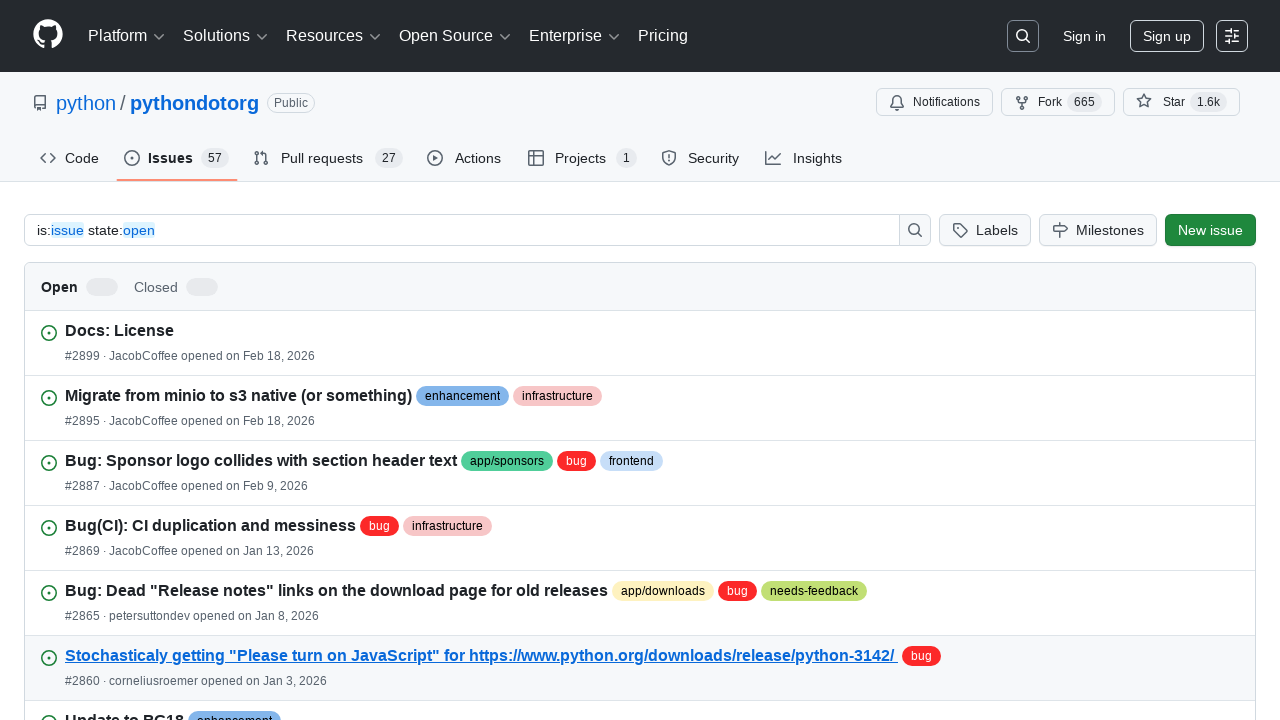

Navigated back from report bug page
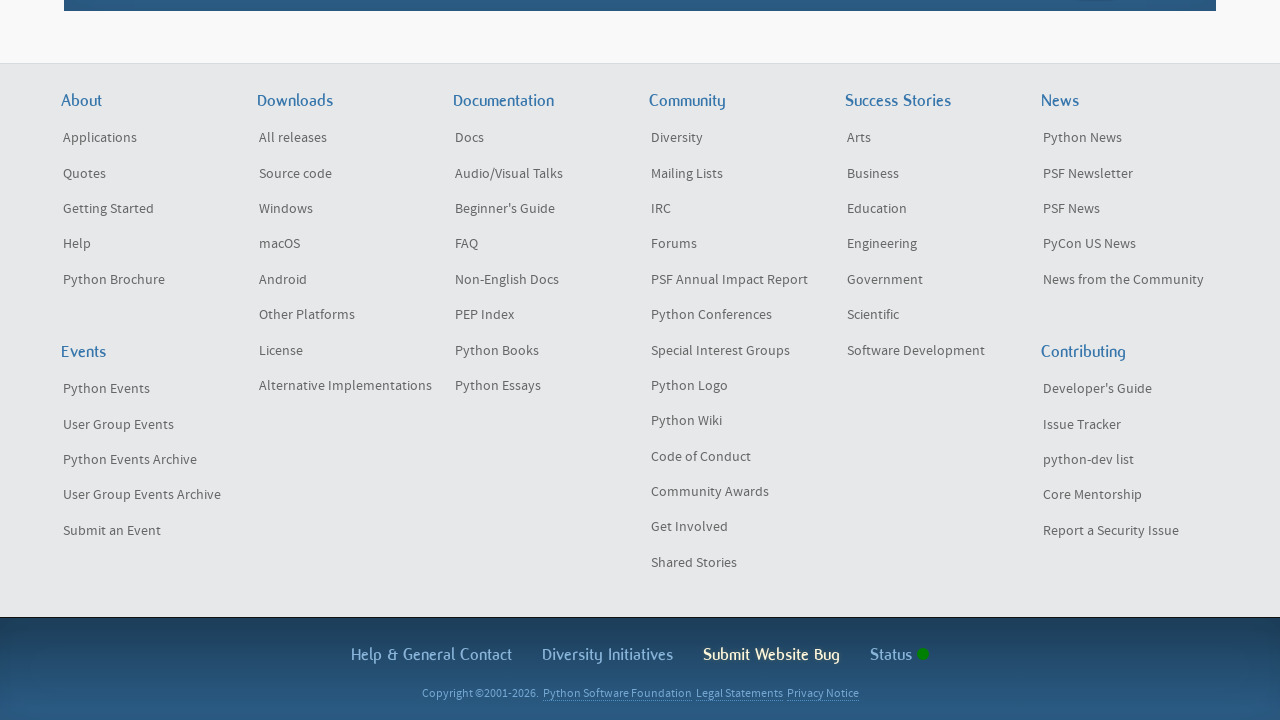

Event widget time element loaded
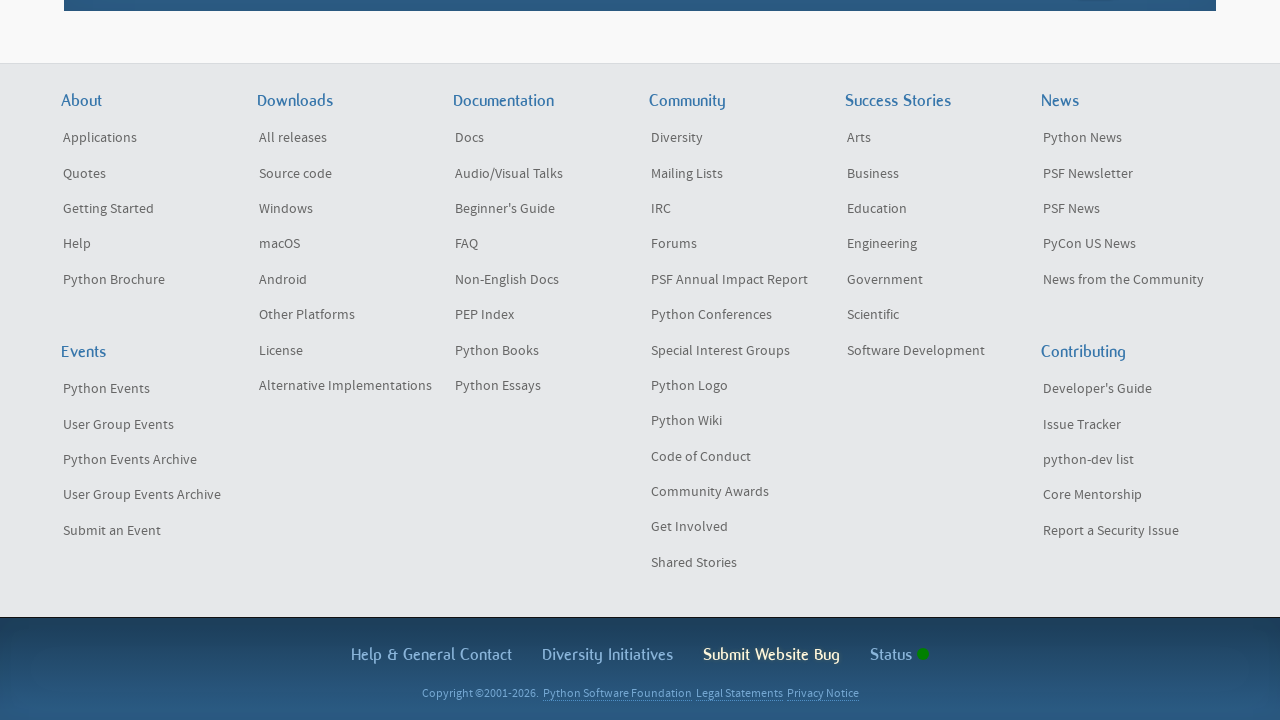

Event widget links loaded
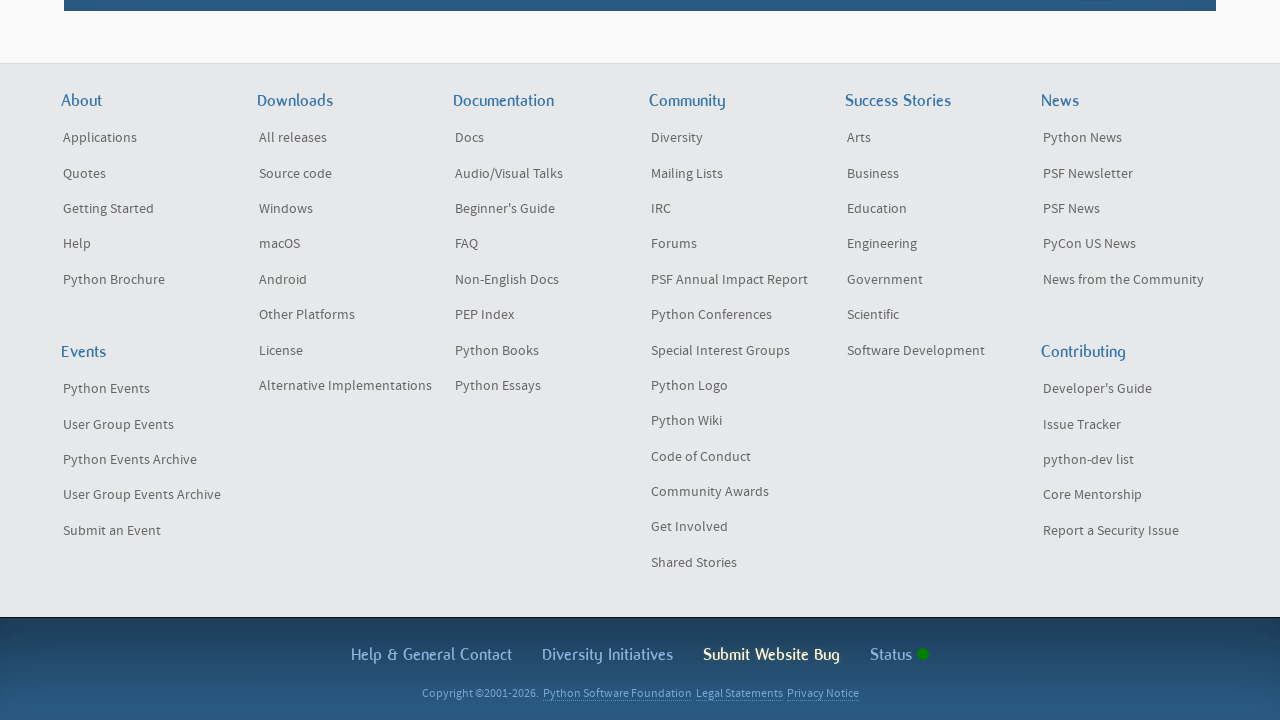

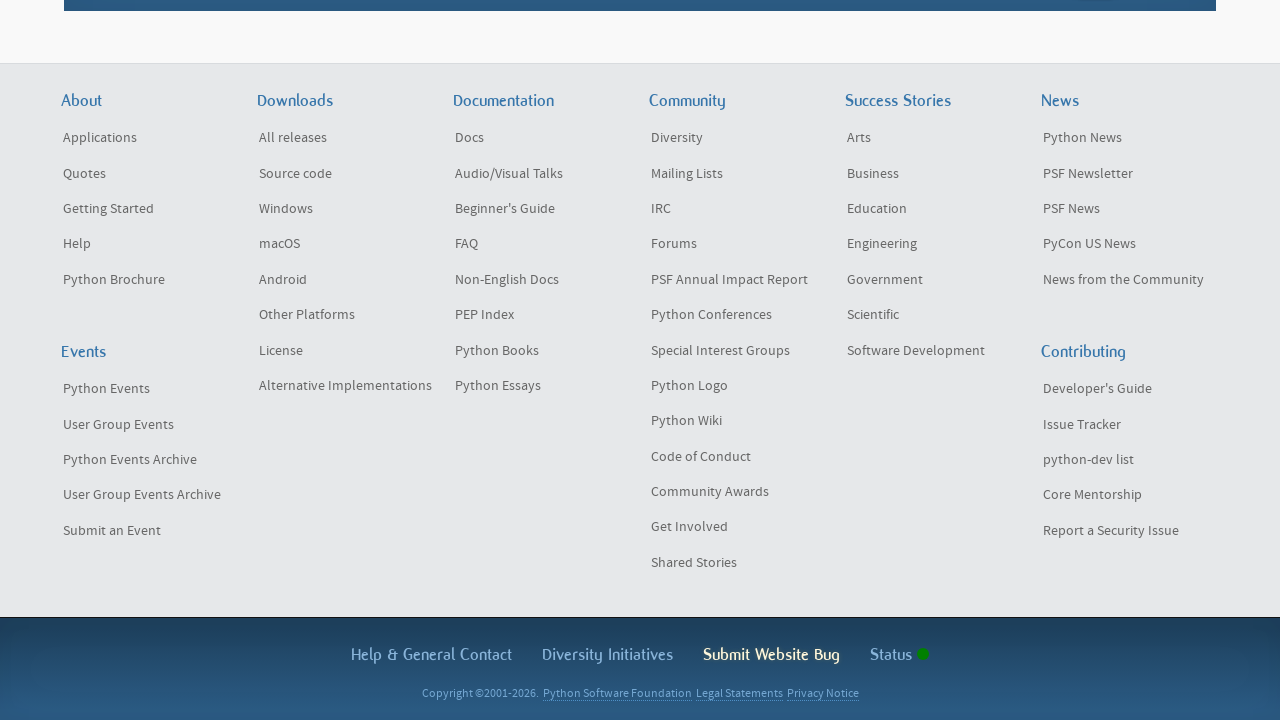